Tests context menu functionality by right-clicking on the hot spot area and verifying the alert message

Starting URL: https://the-internet.herokuapp.com/

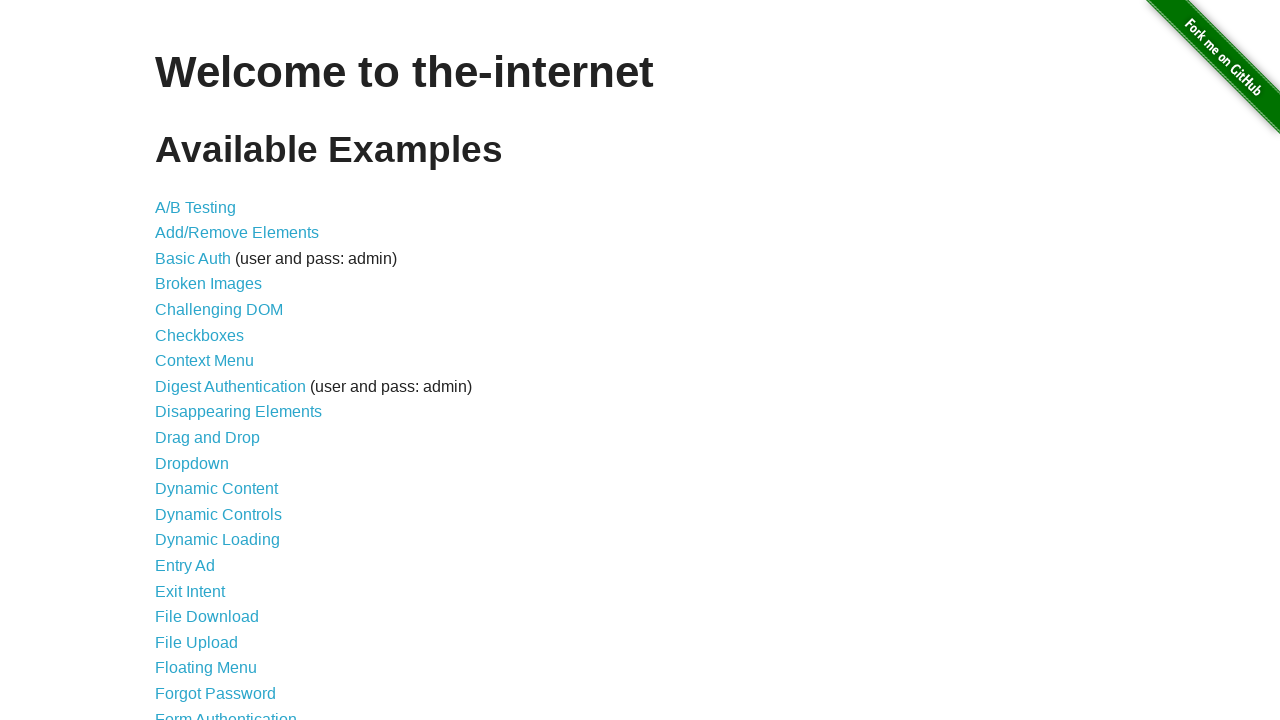

Clicked on Context Menu link at (204, 361) on a[href='/context_menu']
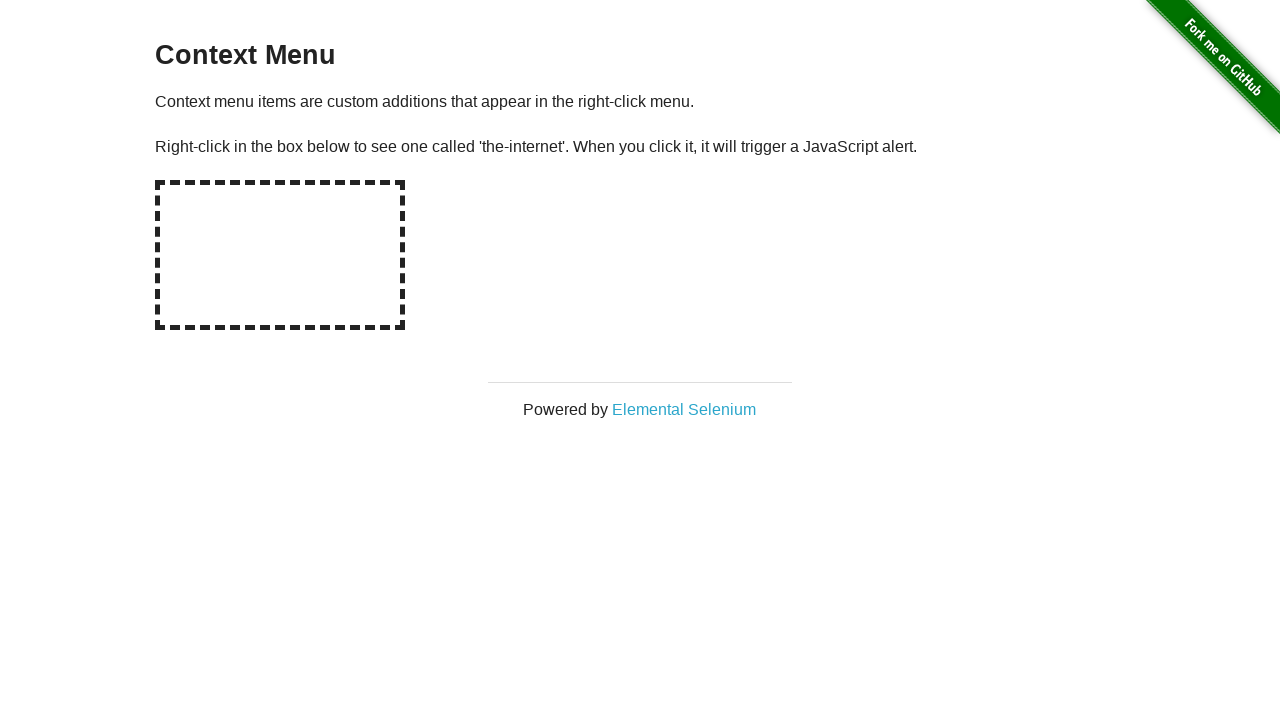

Right-clicked on the hot spot area at (280, 255) on #hot-spot
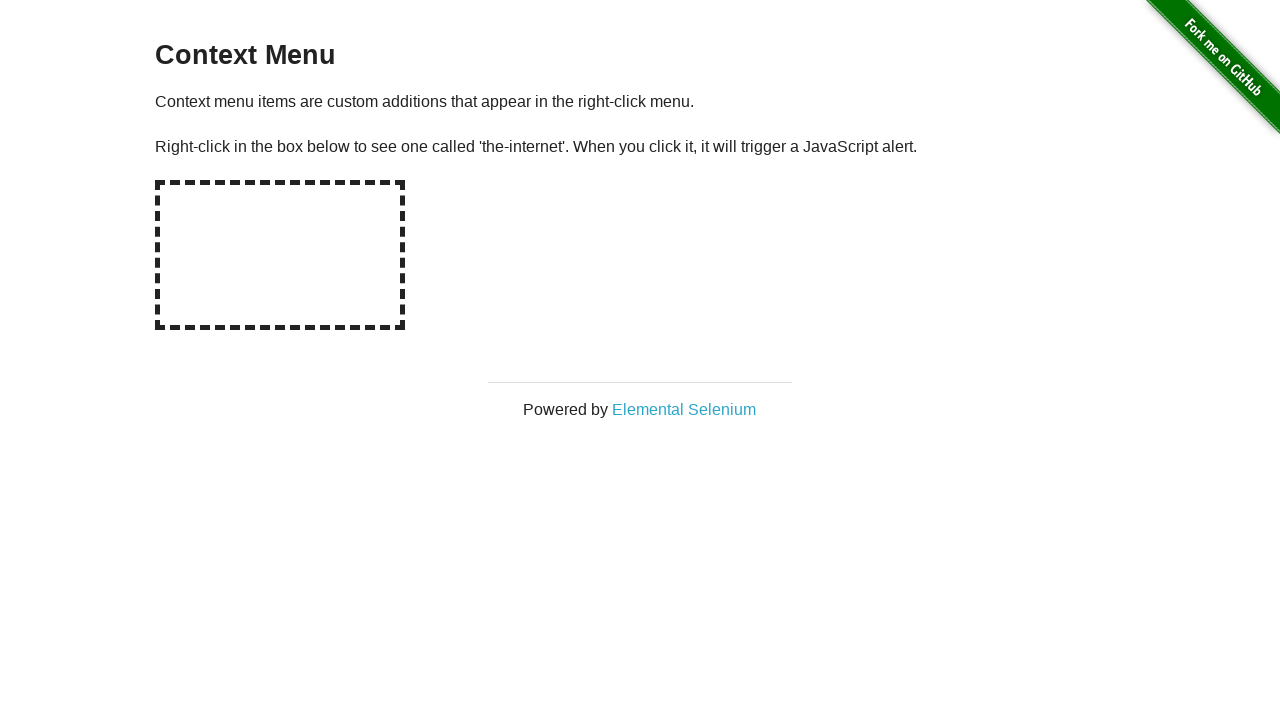

Alert dialog handler registered and accepted
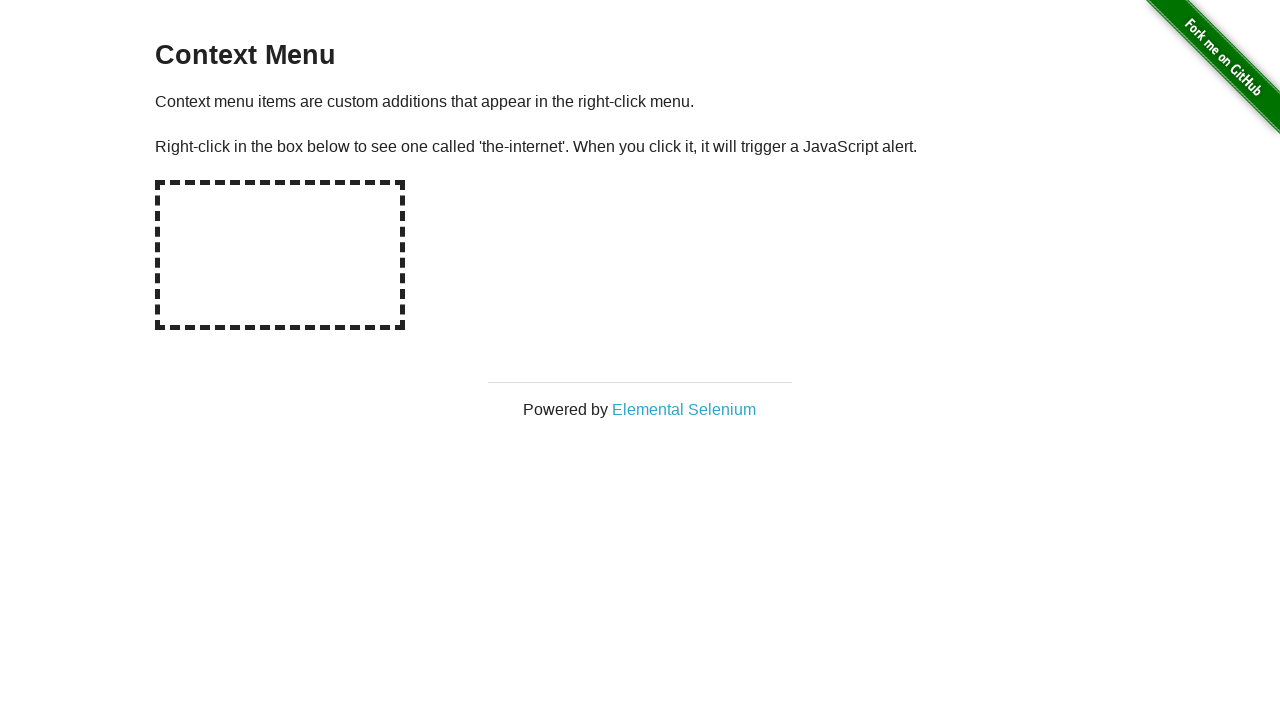

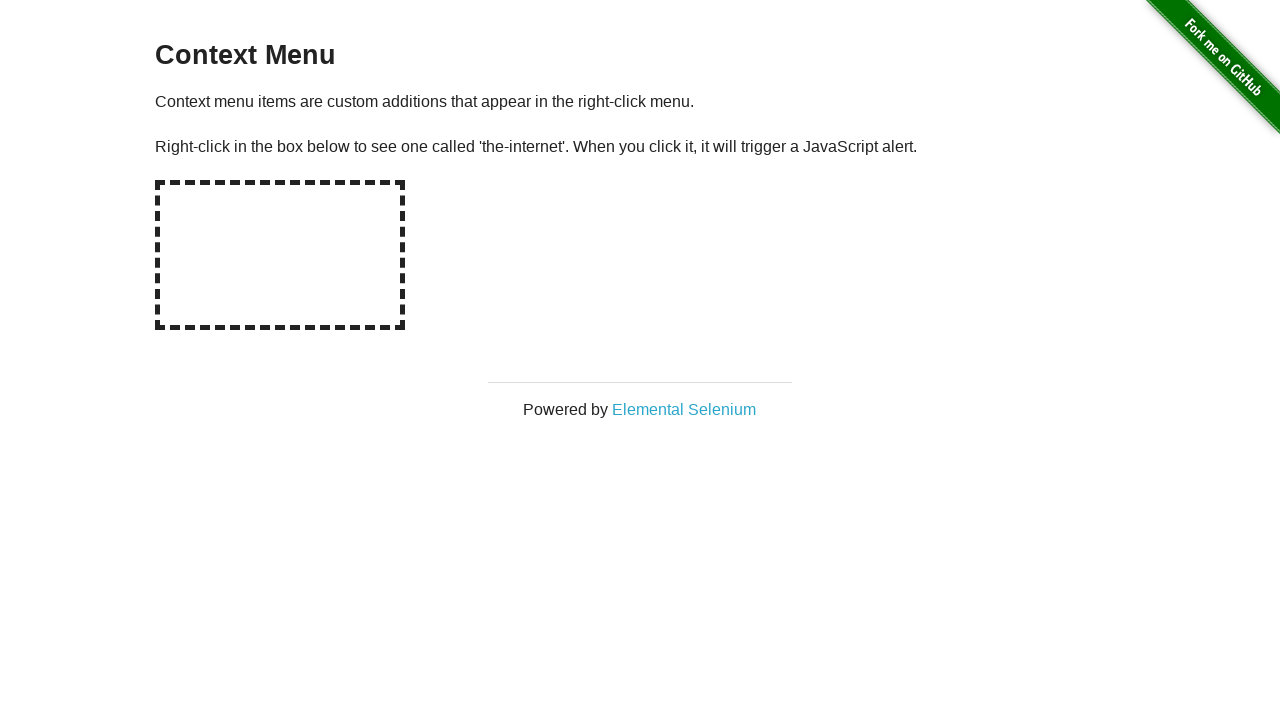